Navigates to SPAR India website, clicks on the search element, and retrieves the current location text

Starting URL: https://www.sparindia.com/

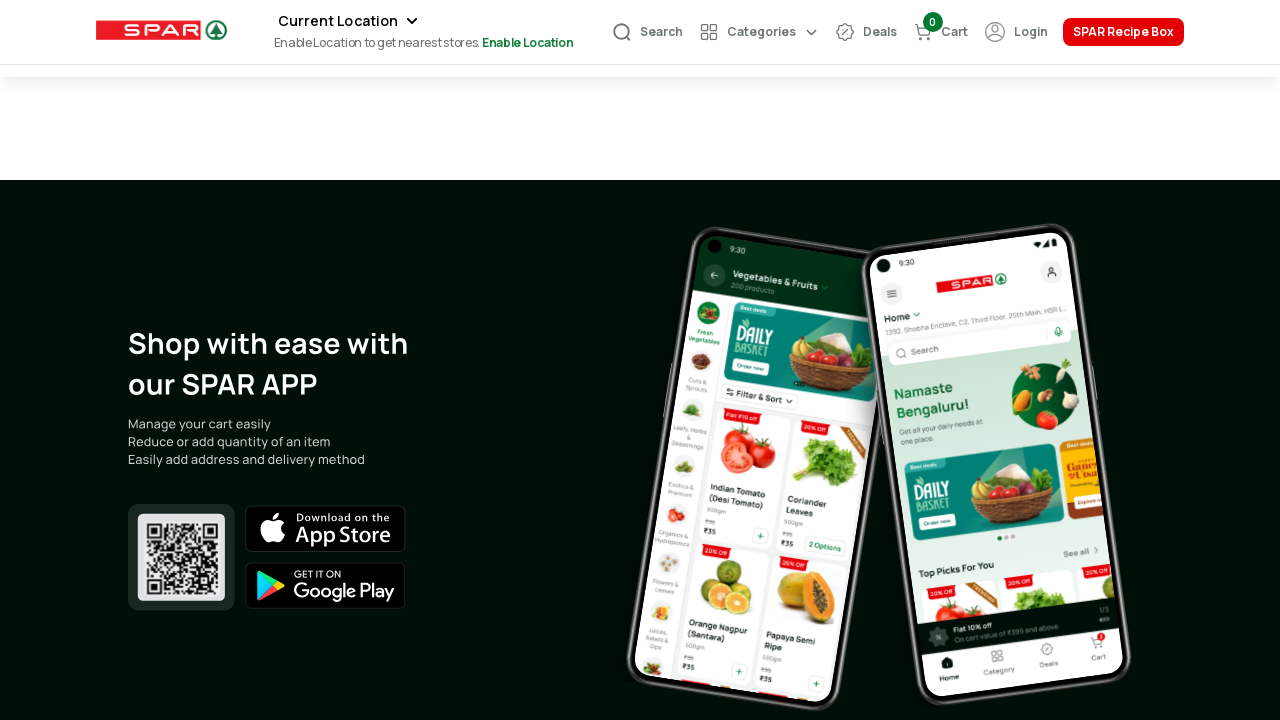

Clicked on the search element at (661, 32) on xpath=//div[@class='text-[#6E7672] text-[12px] font-[700]'][contains(text(),'Sea
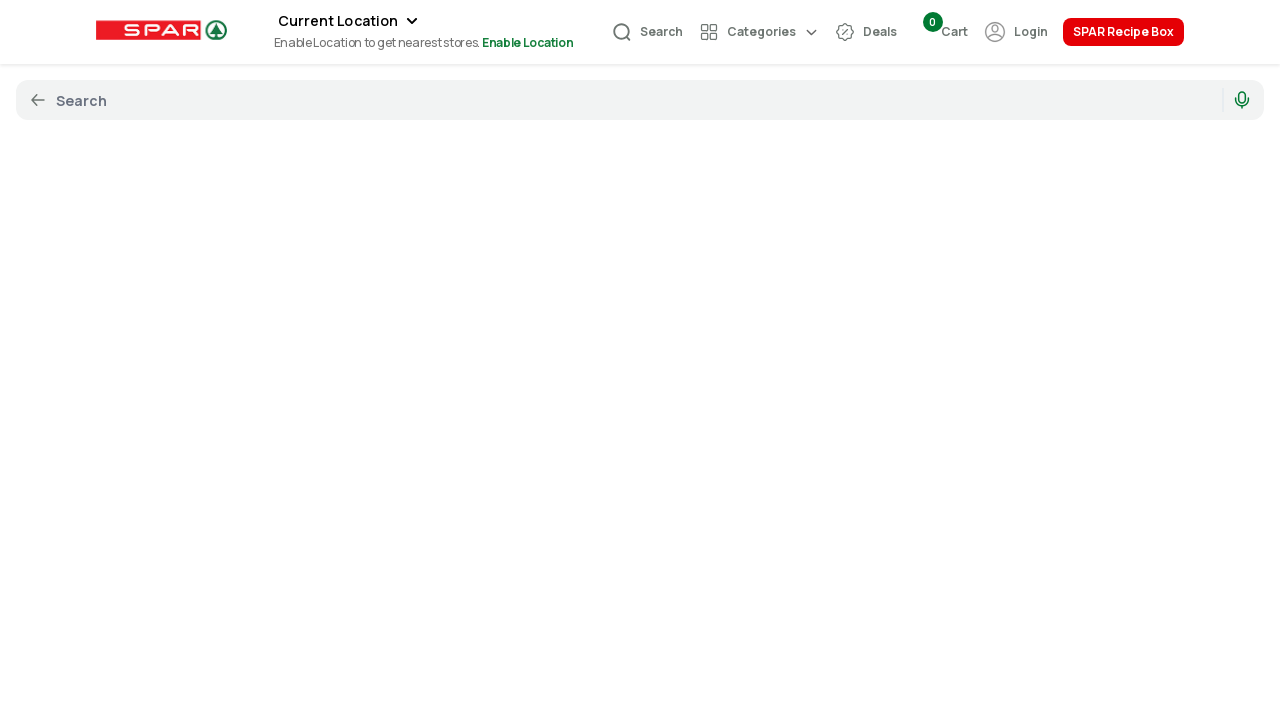

Waited for and located the current location element
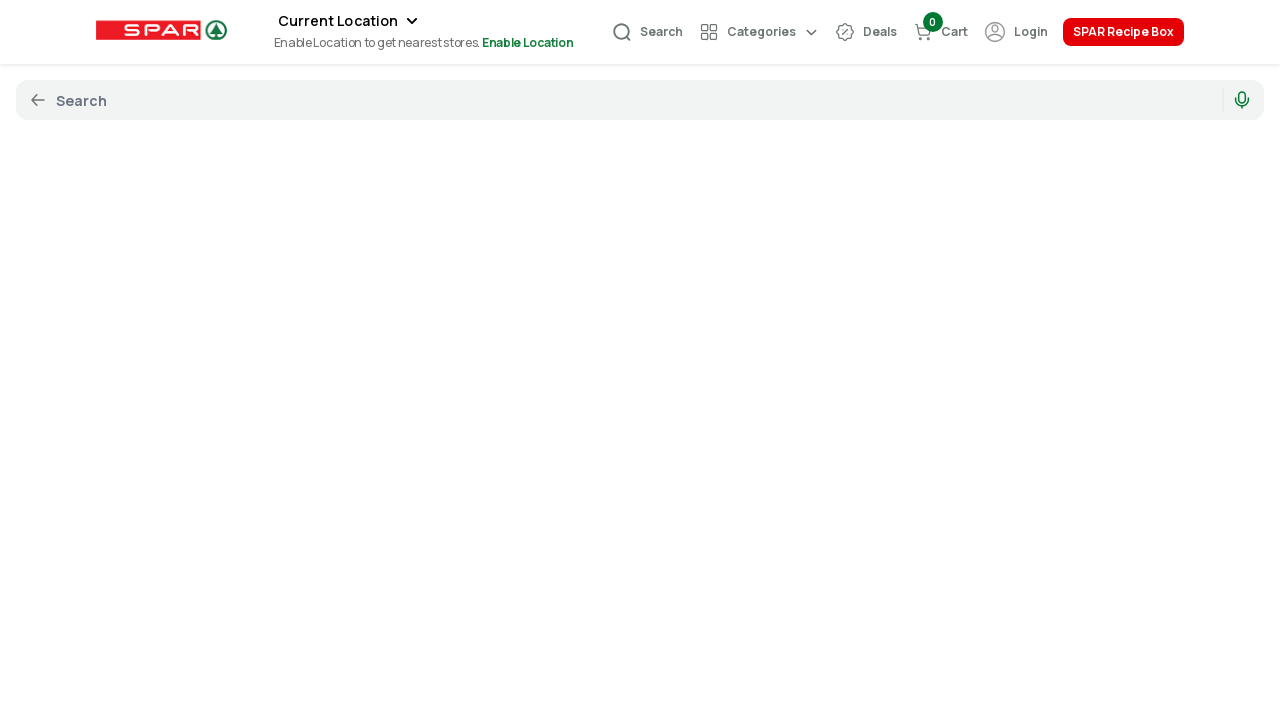

Retrieved location text:  Current Location
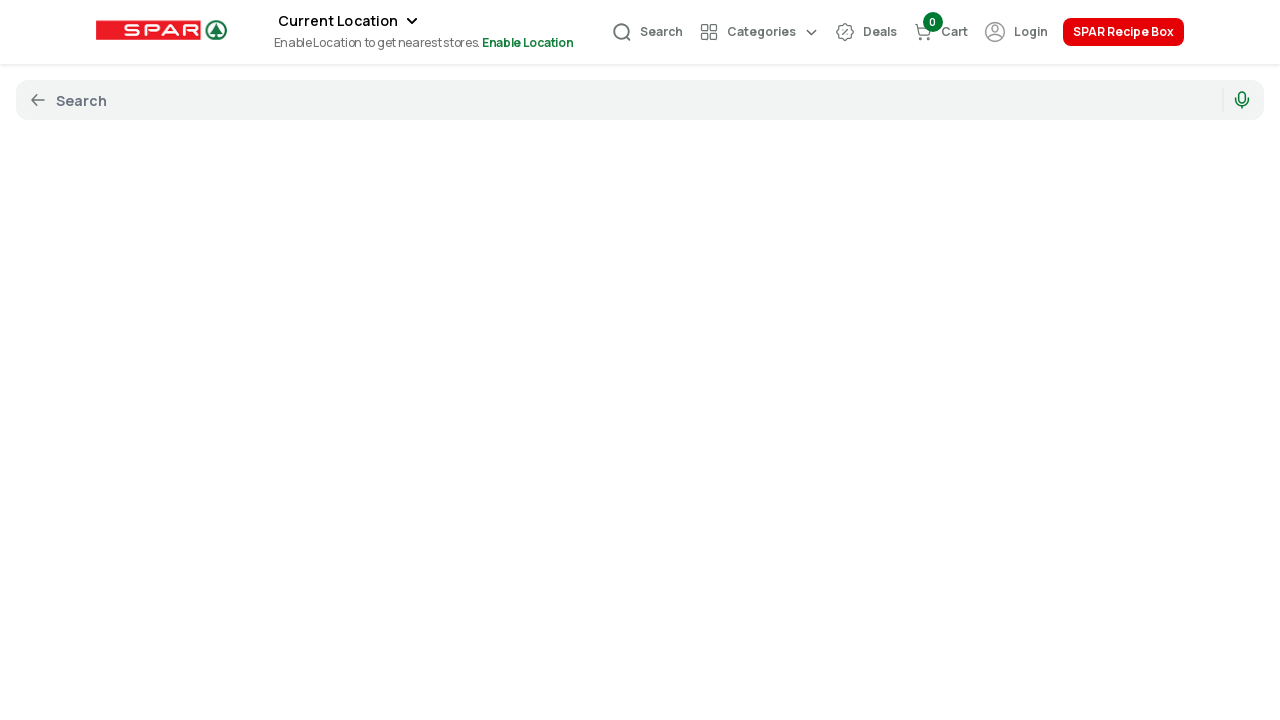

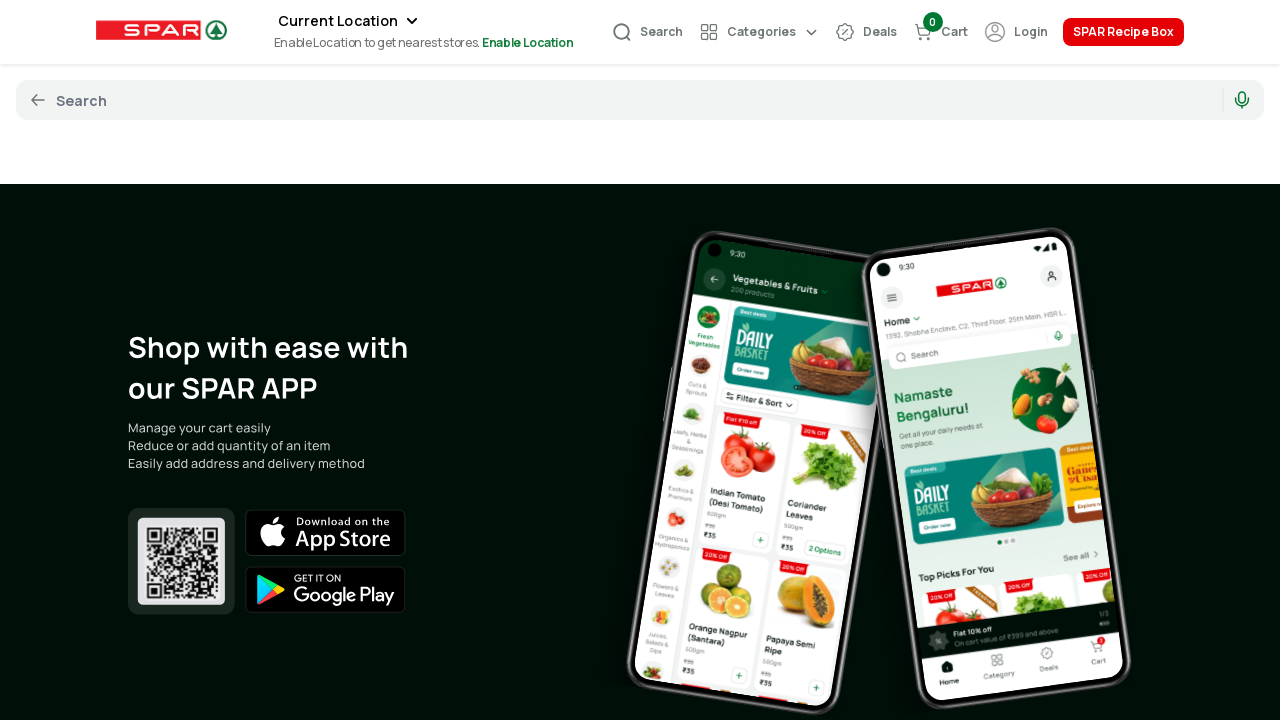